Boundary value test for the /albums endpoint verifying first and last album records

Starting URL: https://jsonplaceholder.typicode.com/albums/1

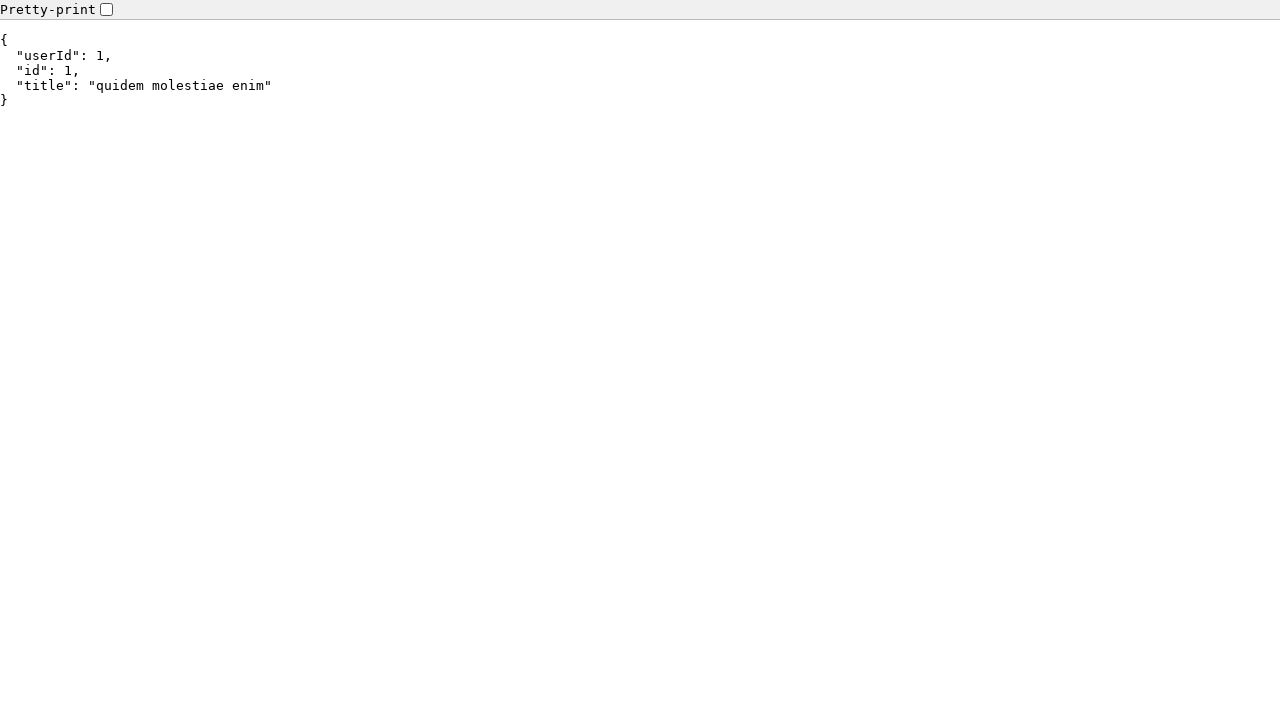

Waited for body element to load on first album (albums/1)
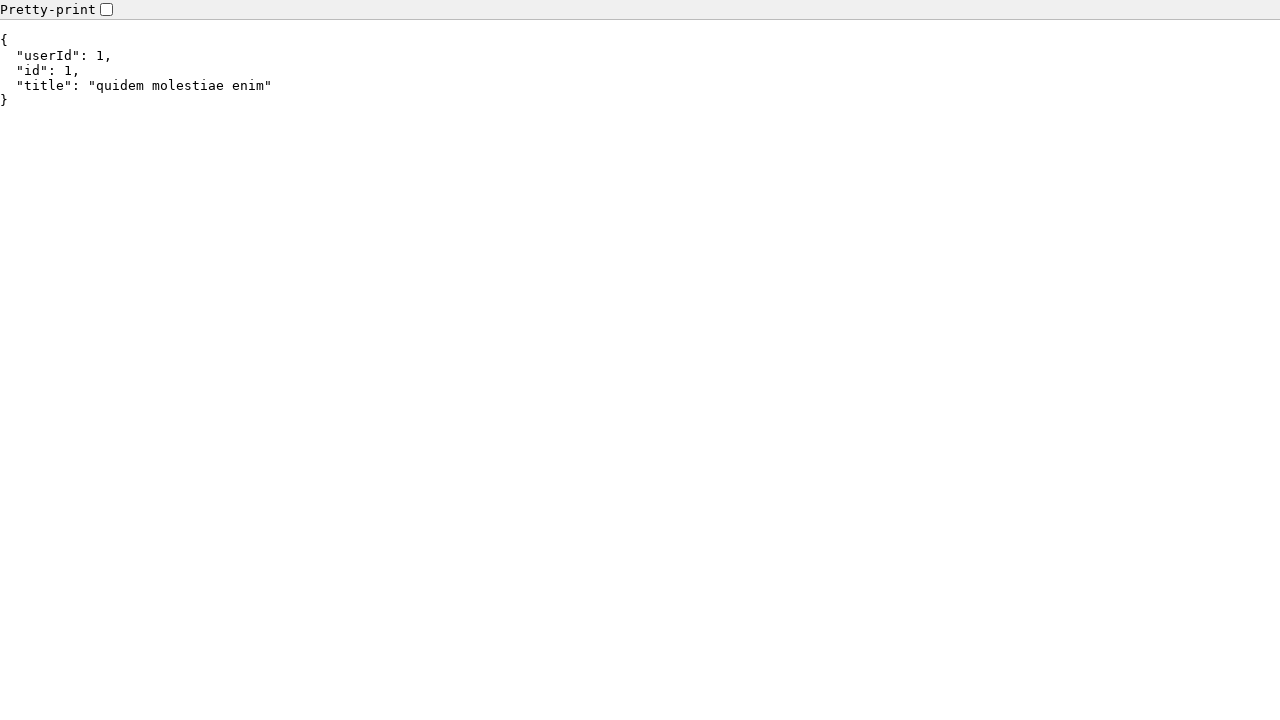

Navigated to last album boundary at albums/100
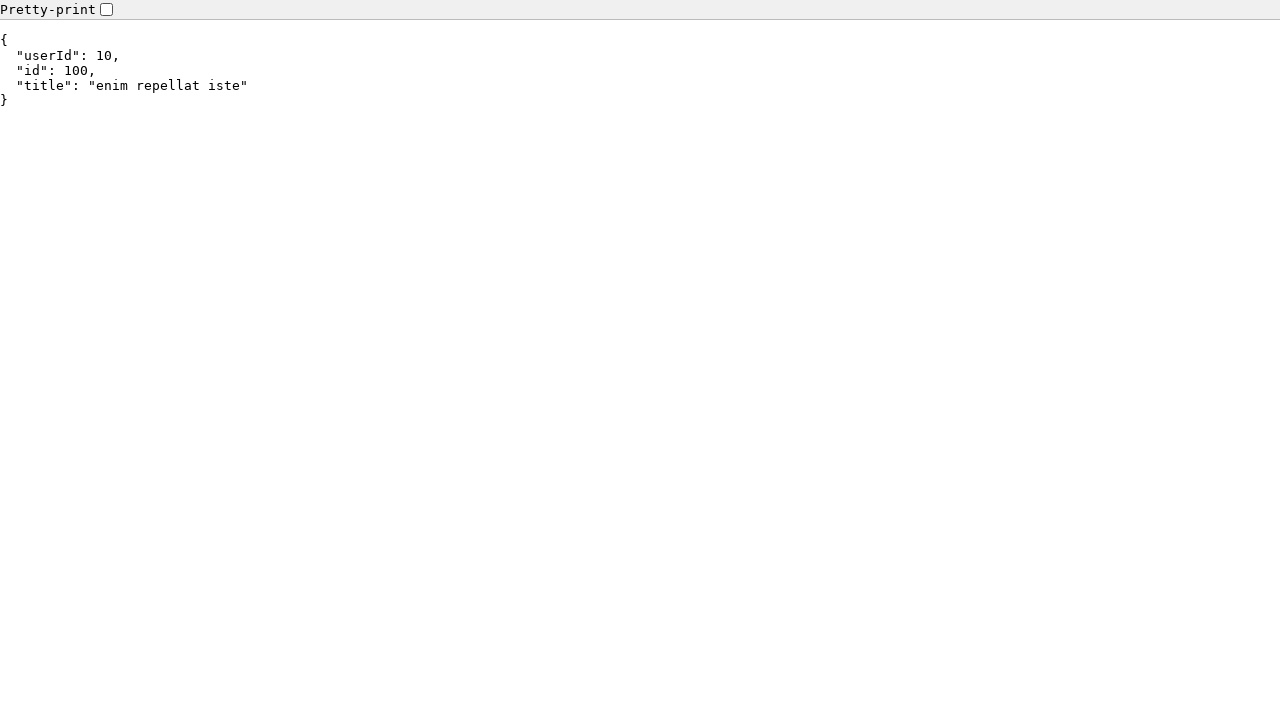

Waited for body element to load on last album (albums/100)
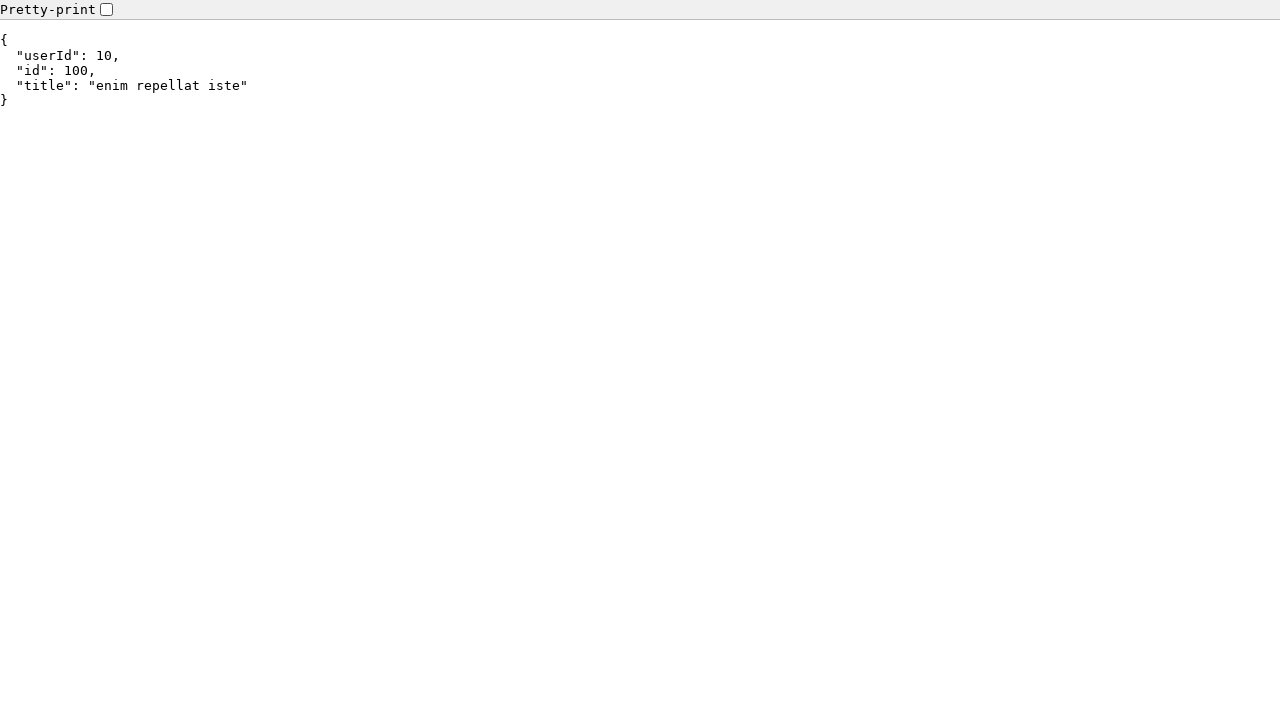

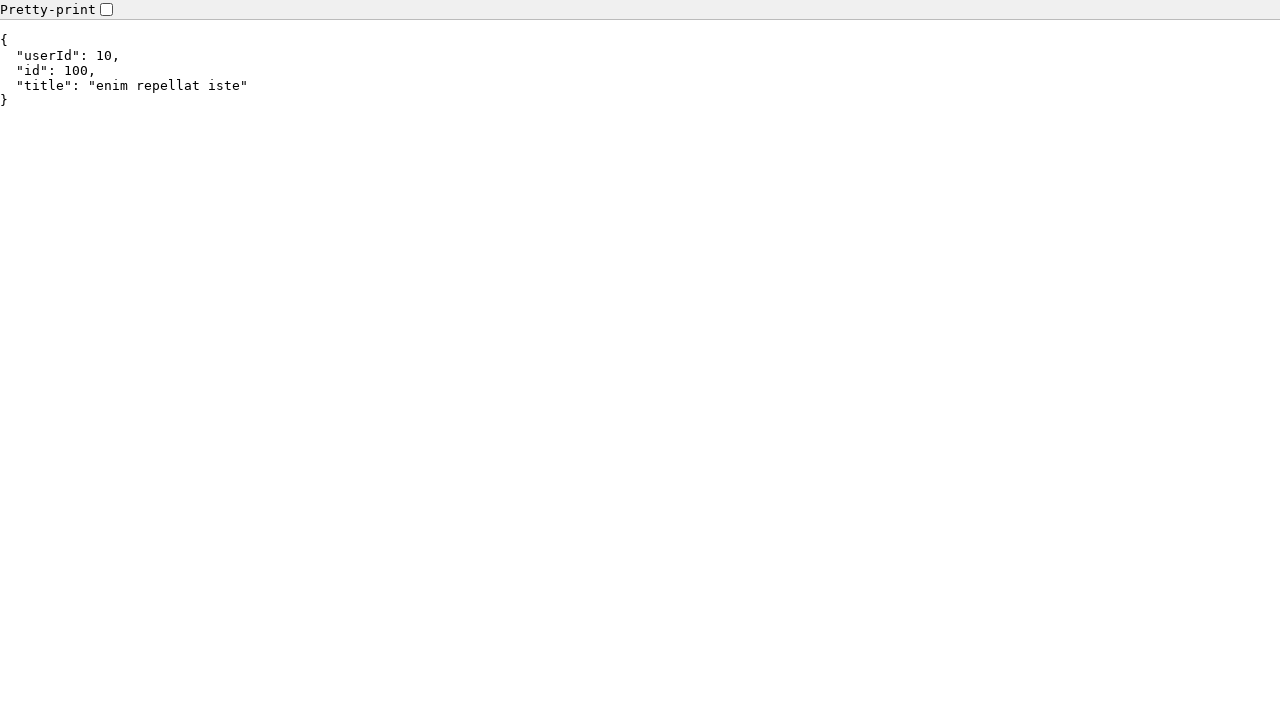